Tests fluent wait functionality by clicking a resend button and waiting for message count to increase before verifying the message content

Starting URL: https://eviltester.github.io/supportclasses/#2000

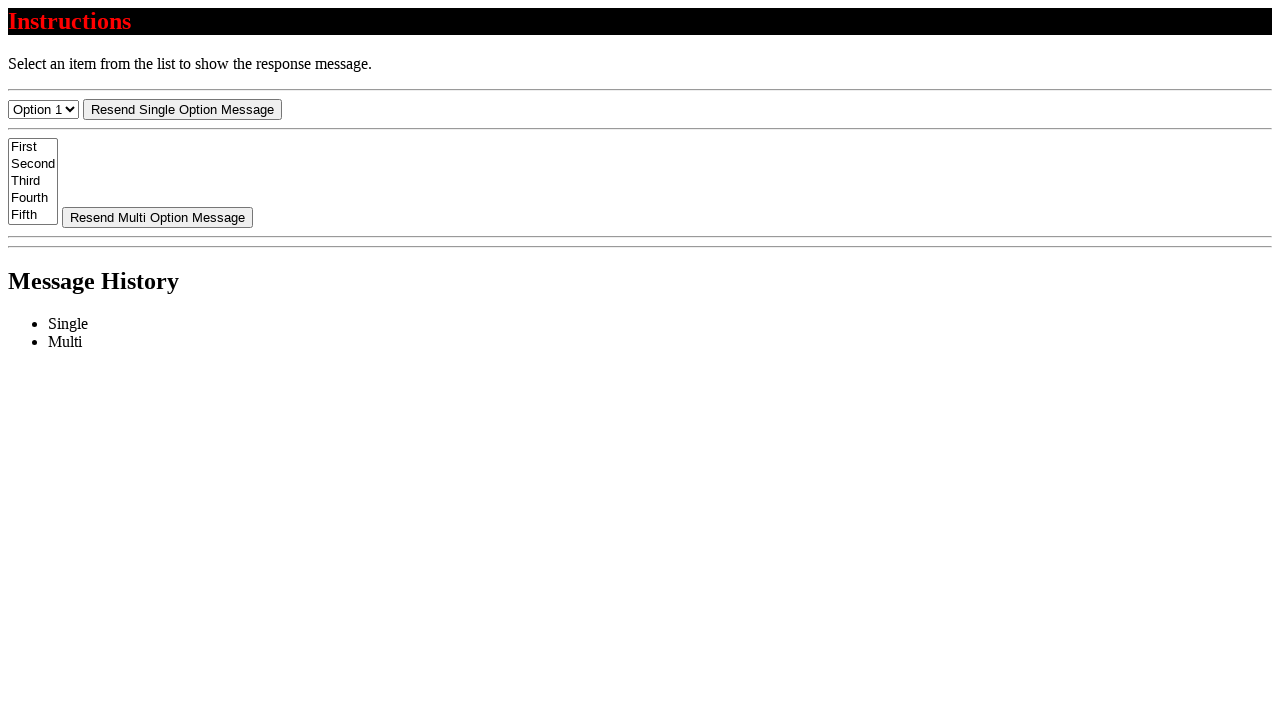

Navigated to fluent wait test page
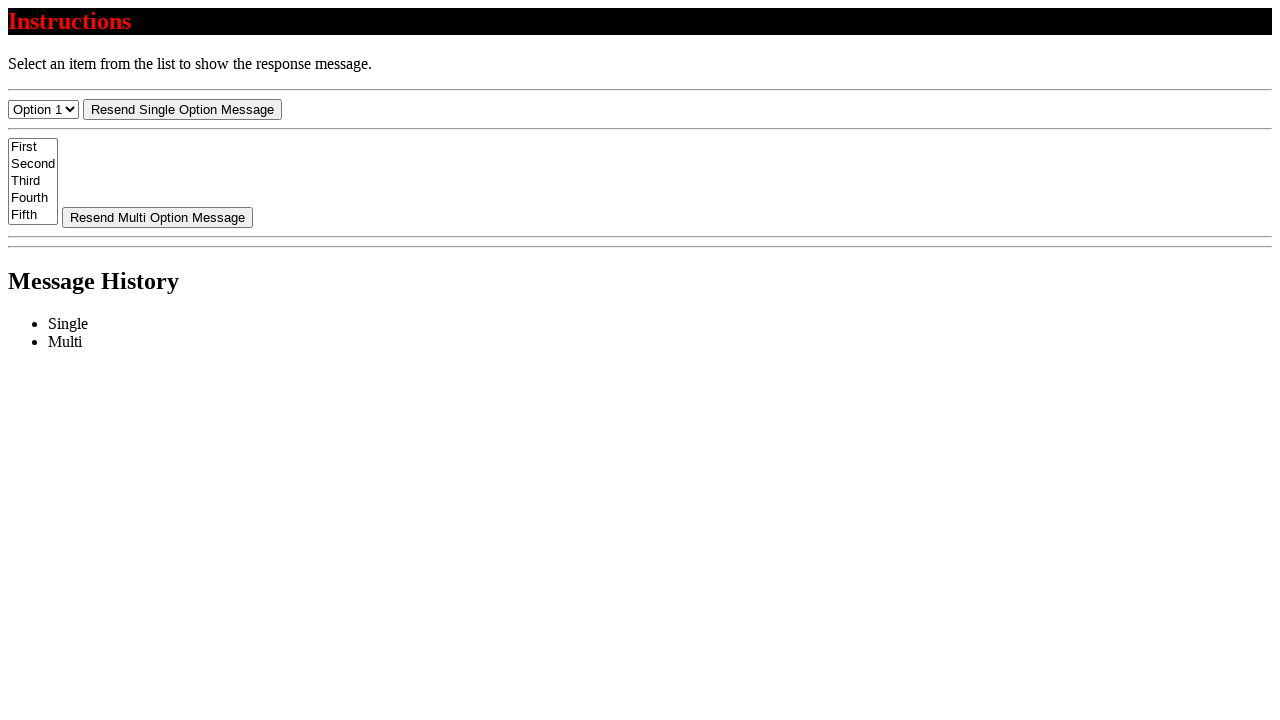

Clicked resend button at (182, 109) on #resend-select
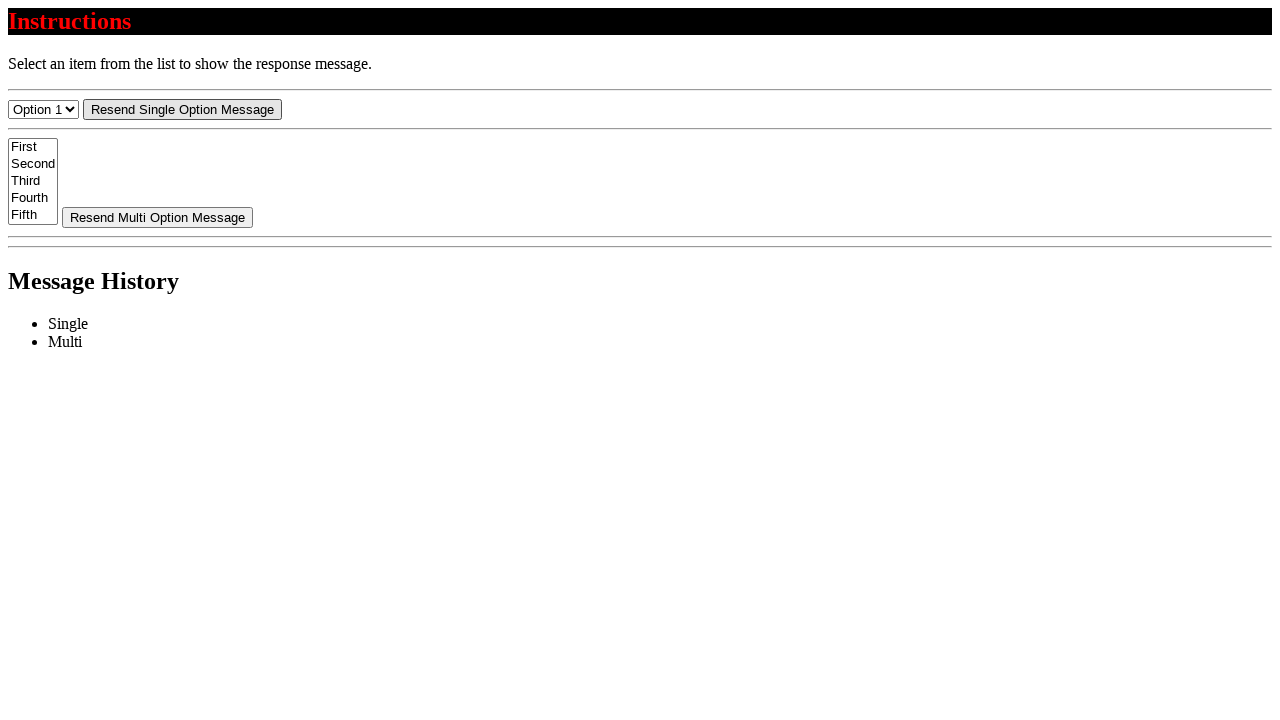

Waited for message element to appear in the list
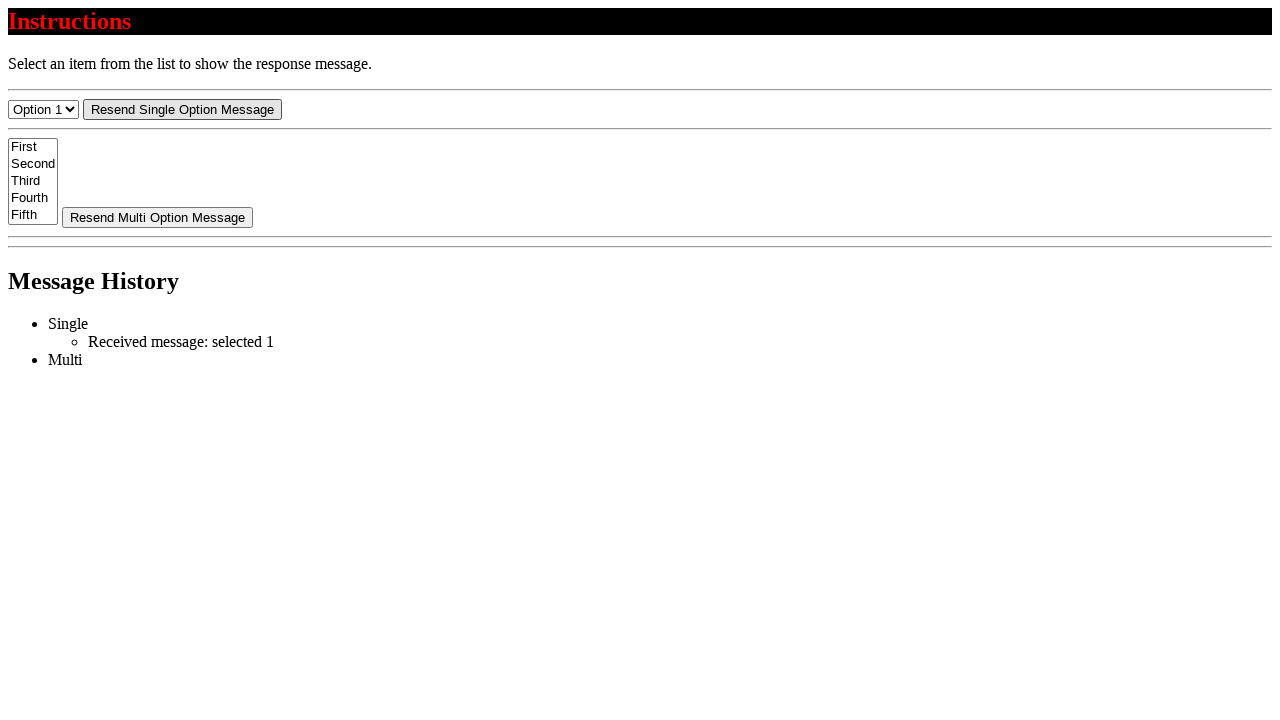

Located first message element
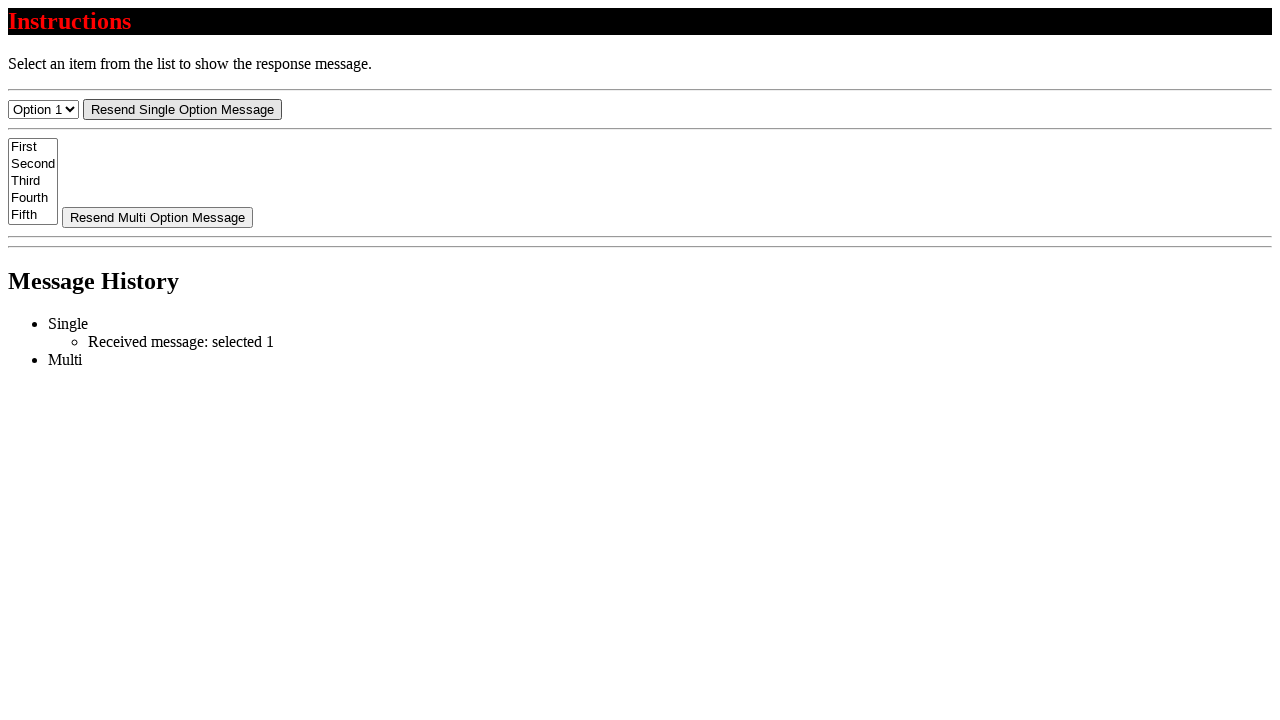

Retrieved message text content
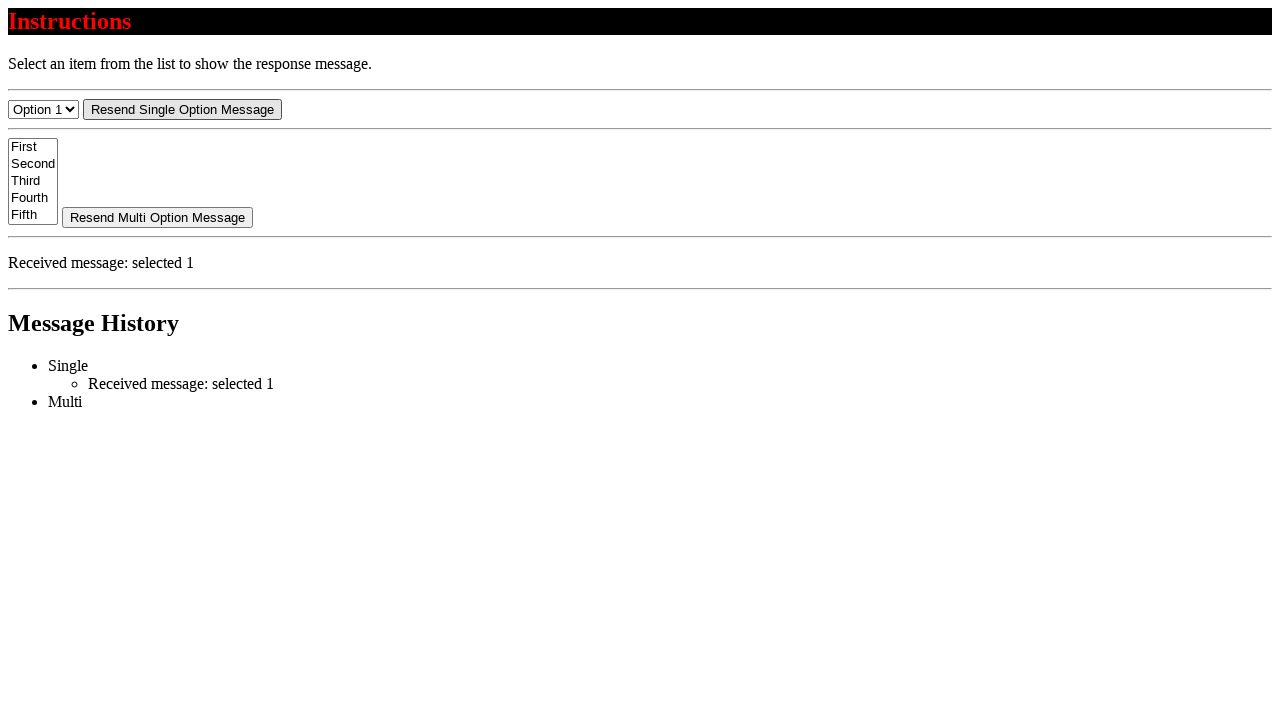

Verified message starts with 'Received message:'
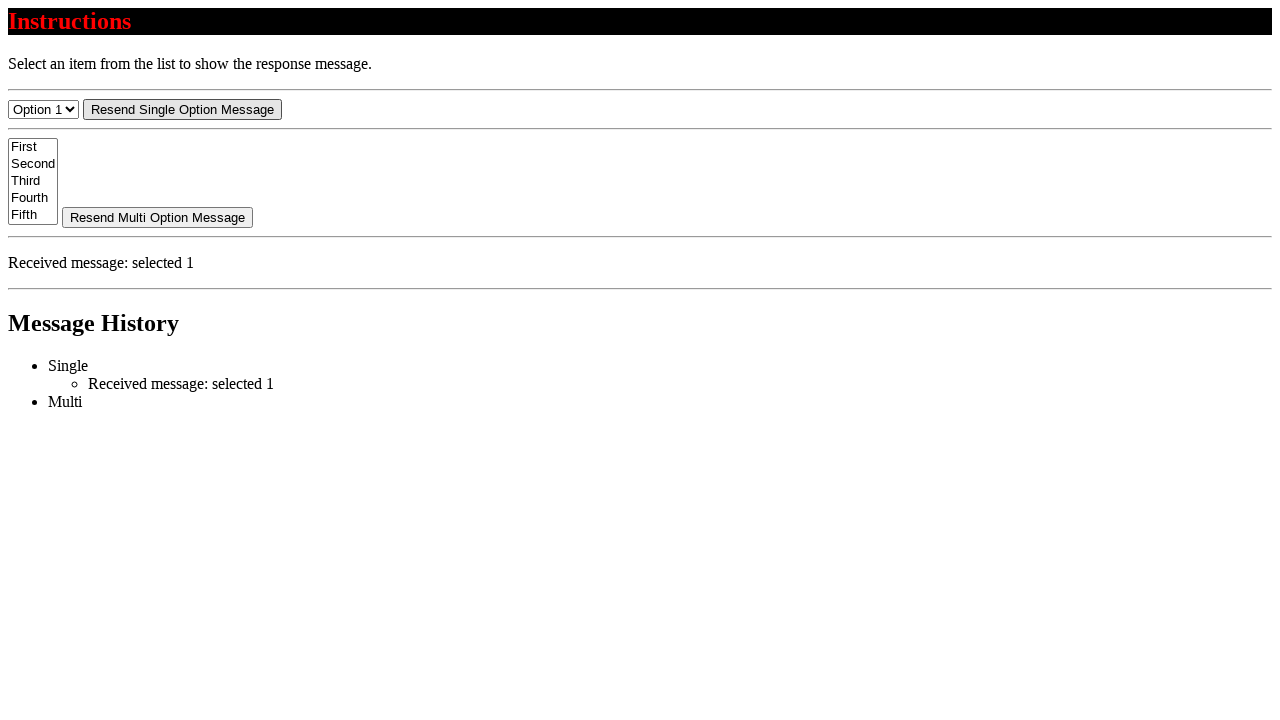

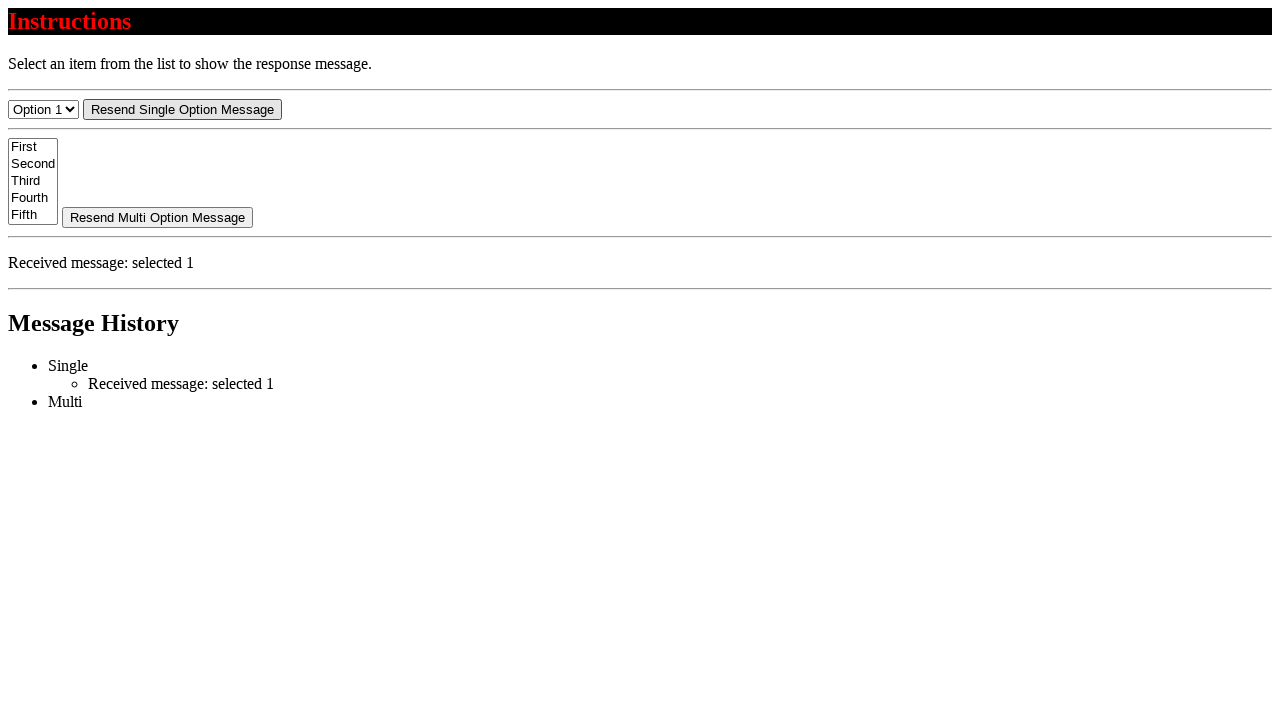